Tests checkbox functionality by checking the state of two checkboxes and clicking the second one to toggle its state

Starting URL: http://the-internet.herokuapp.com/checkboxes

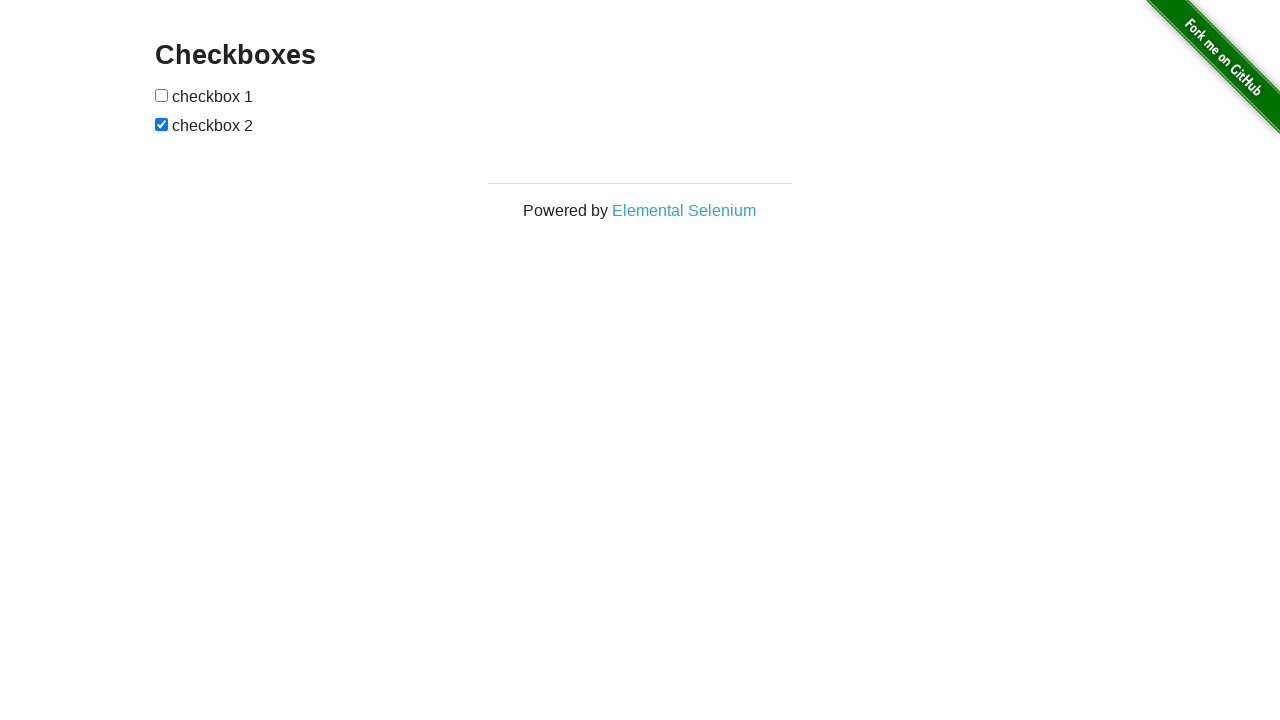

First checkbox is visible and ready
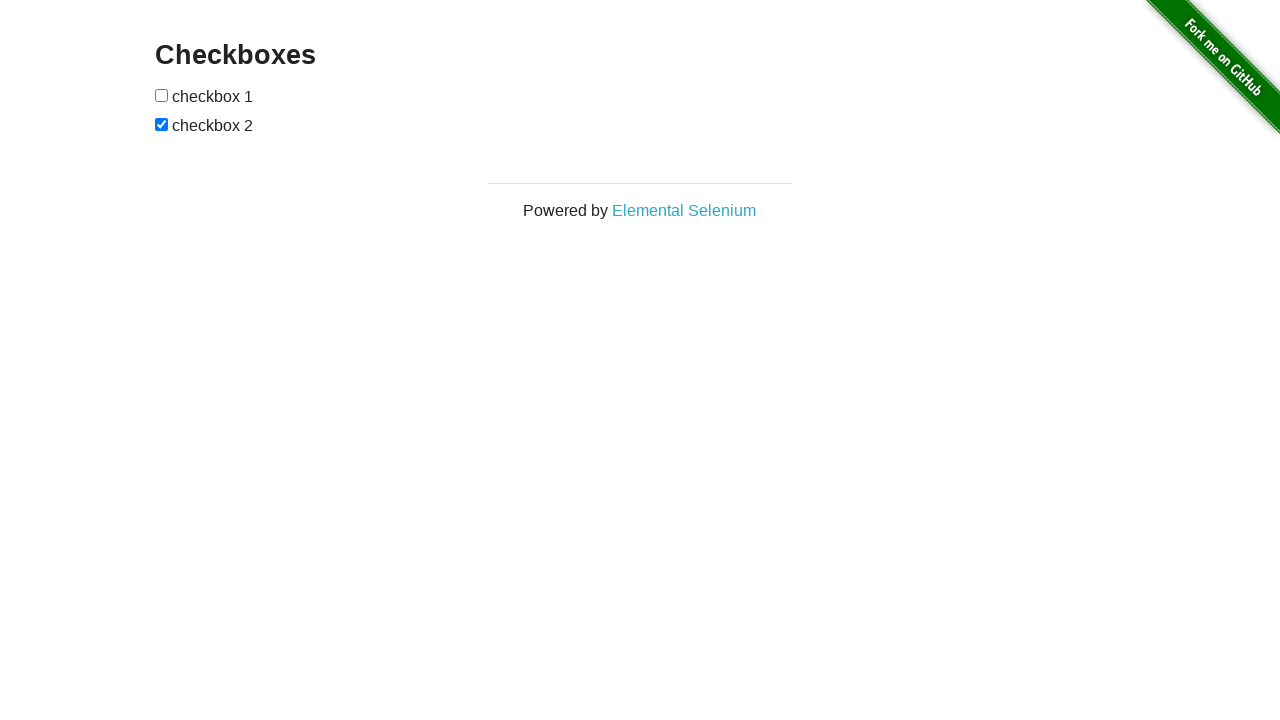

Second checkbox is visible and ready
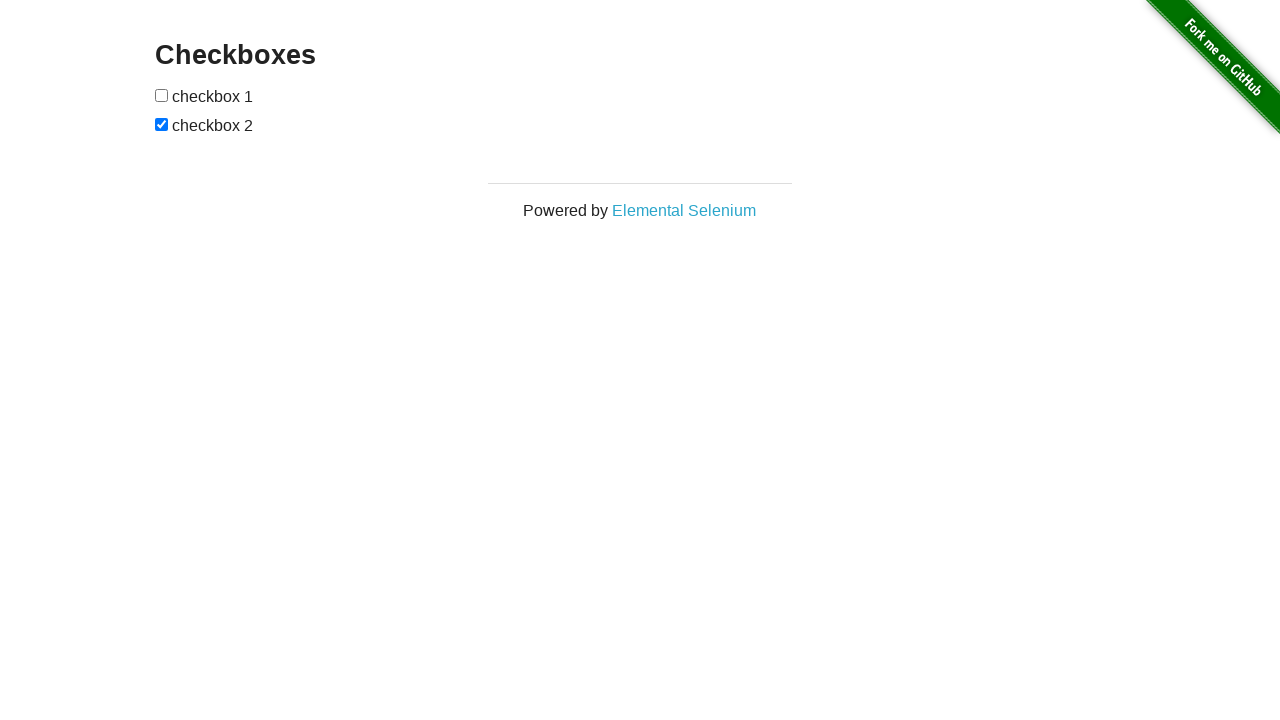

Clicked second checkbox to toggle its state at (162, 124) on xpath=//*[@id='checkboxes']/input[2]
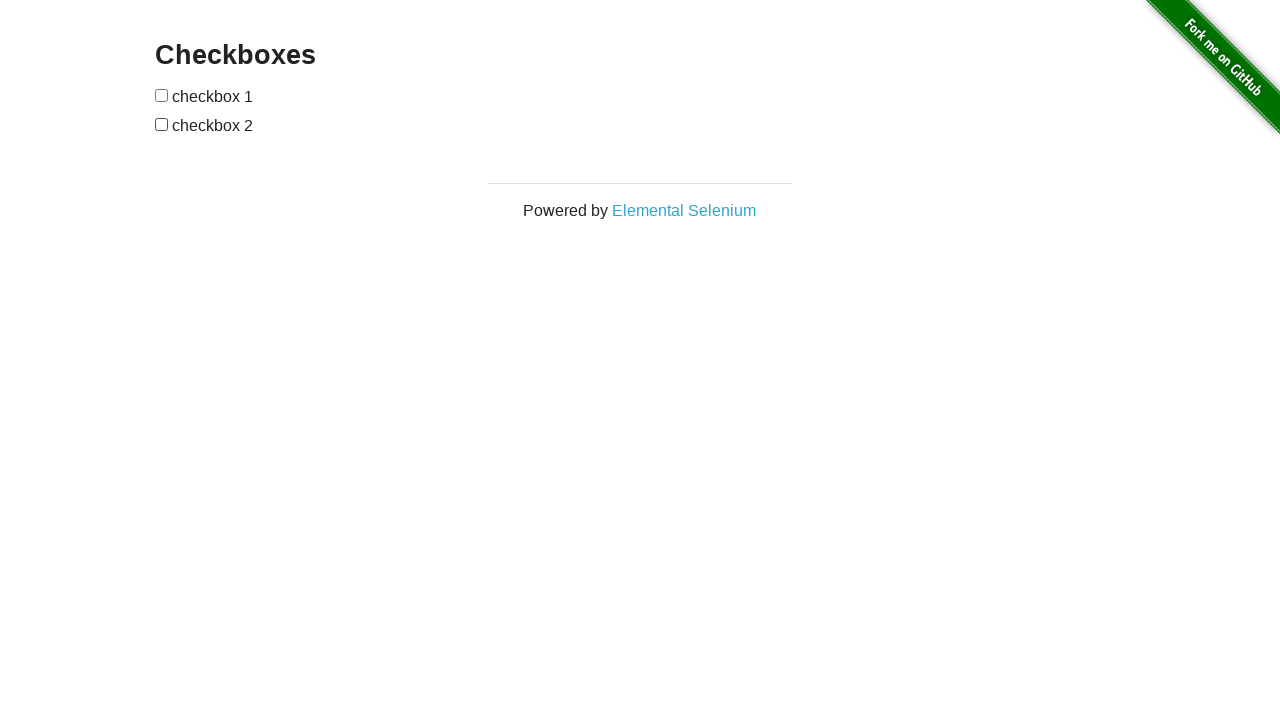

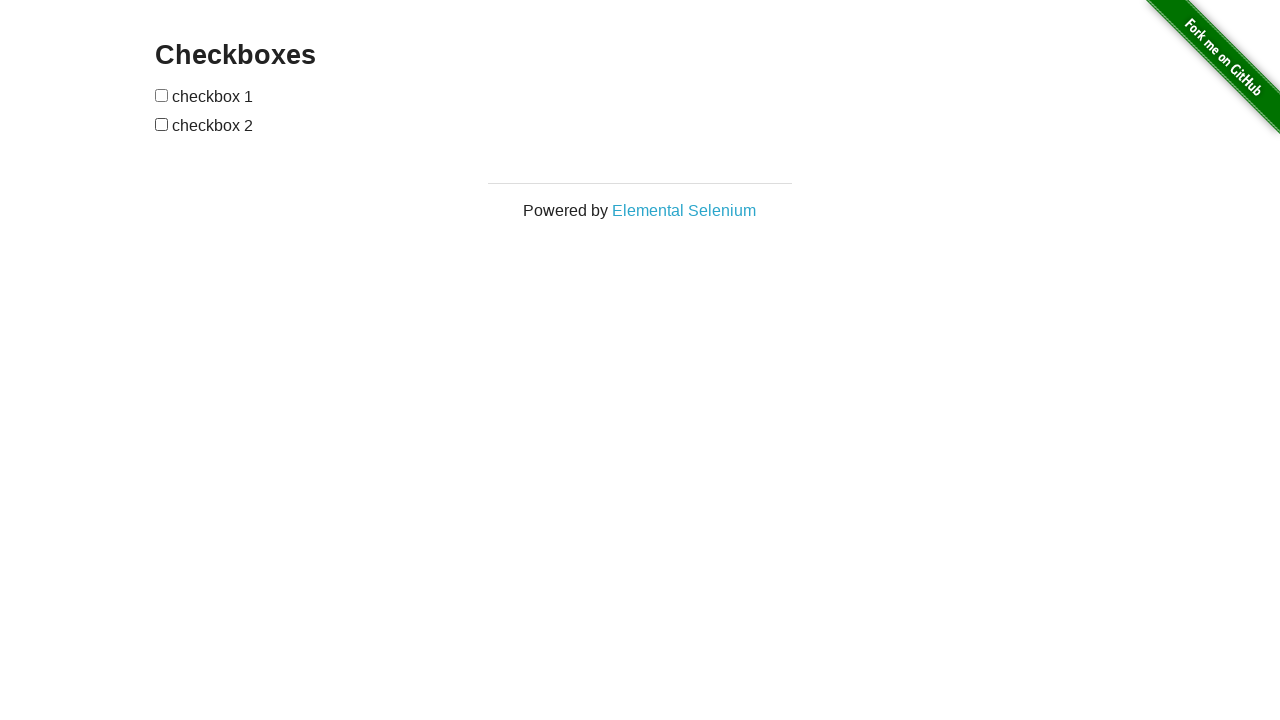